Tests a prompt alert by clicking the prompt button, entering text into the alert, accepting it, and verifying the result is displayed on the page.

Starting URL: https://demoqa.com/alerts

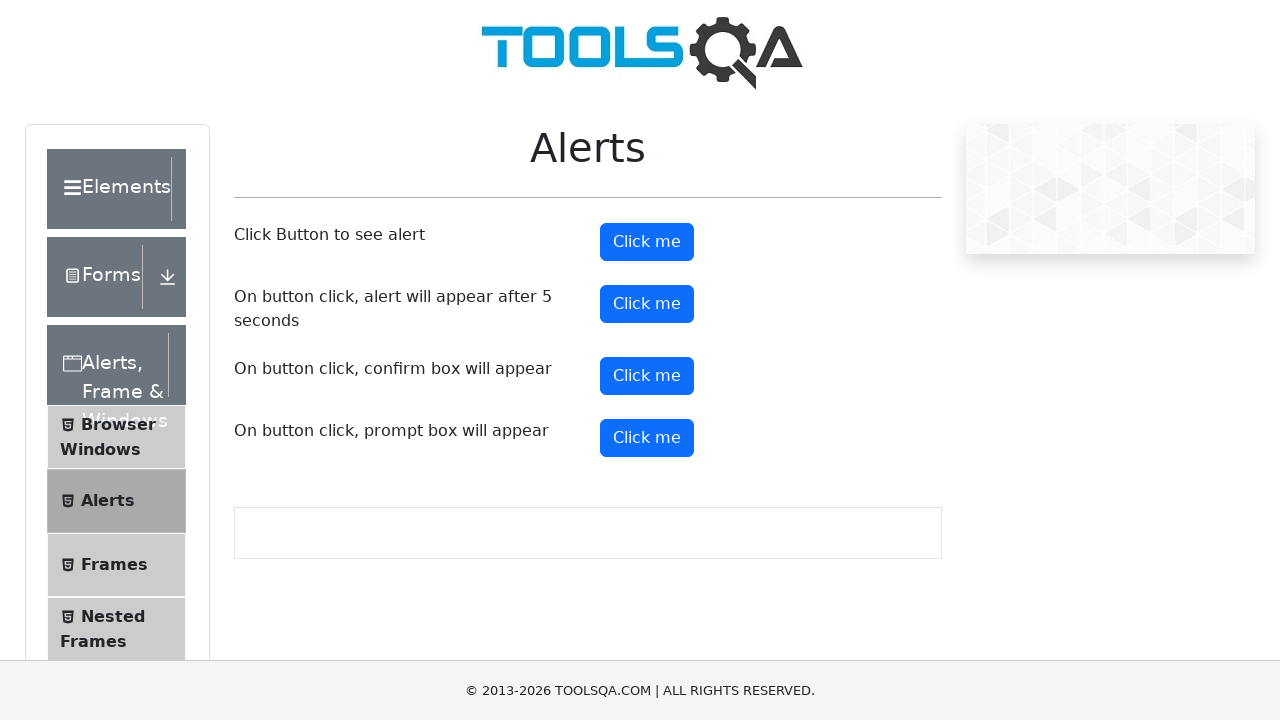

Set up dialog handler to accept prompt with text 'This message is a Test'
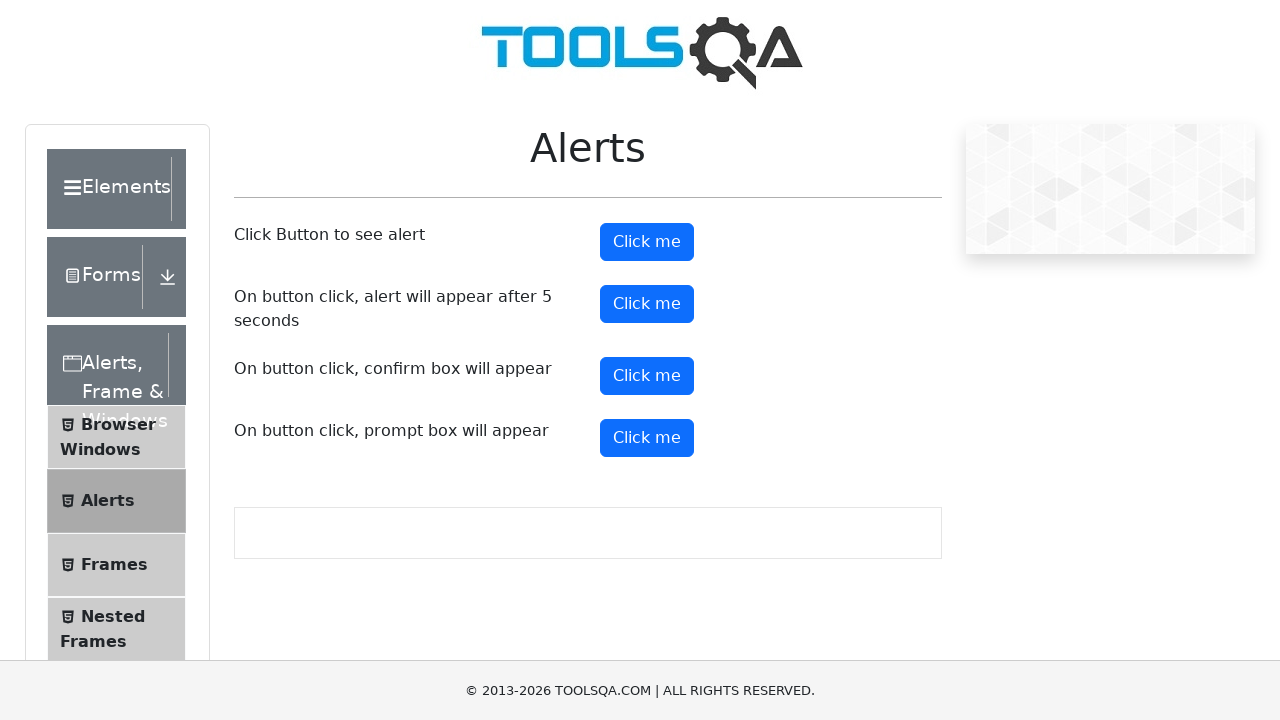

Clicked the prompt button to open the alert at (647, 438) on #promtButton
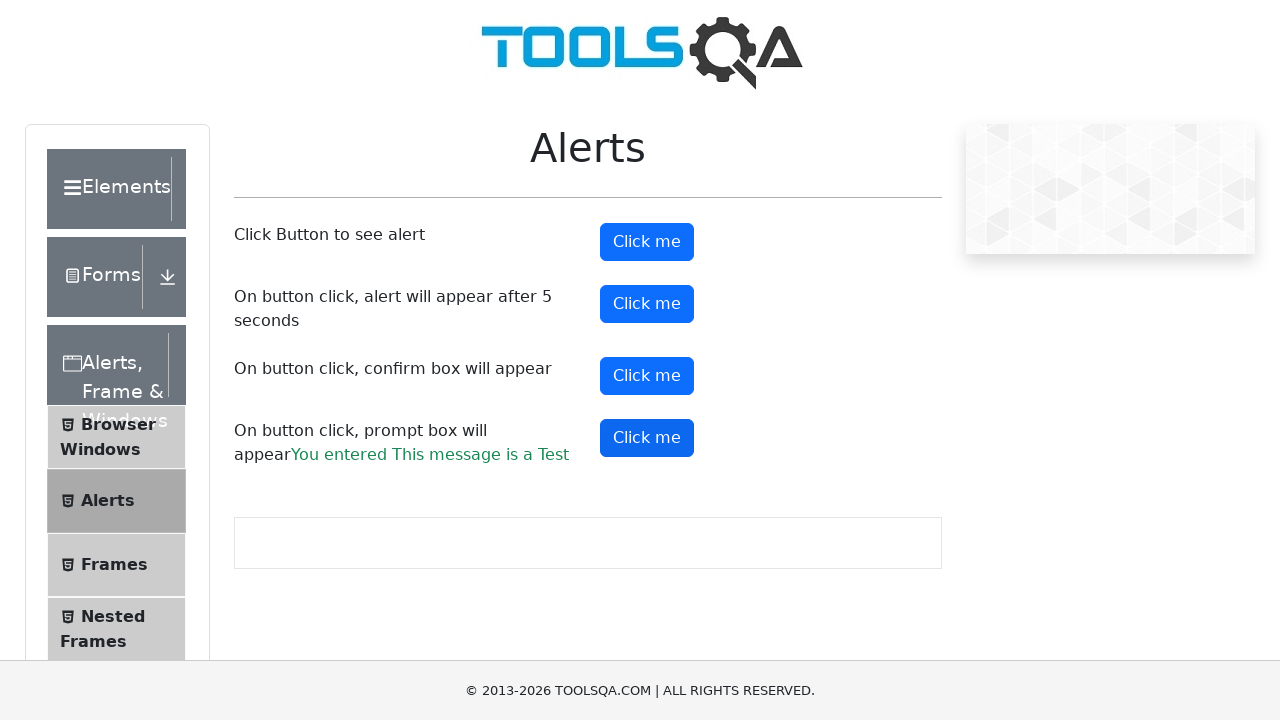

Prompt result displayed on the page
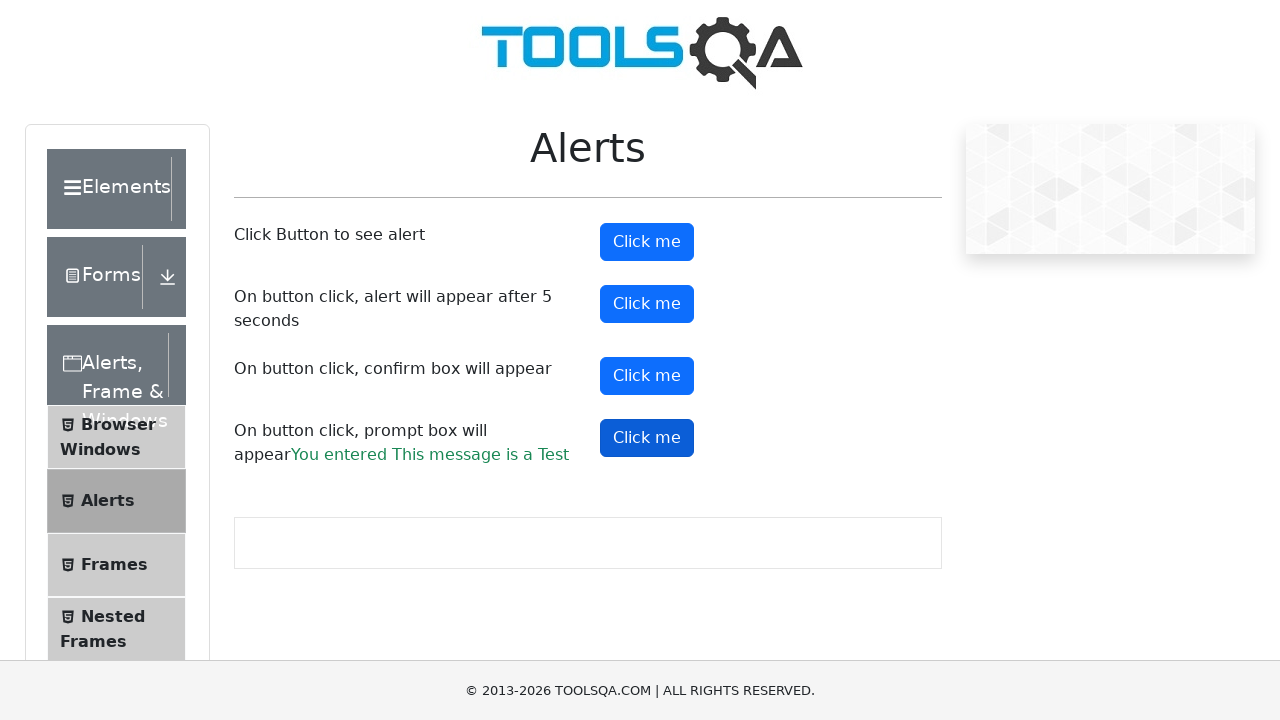

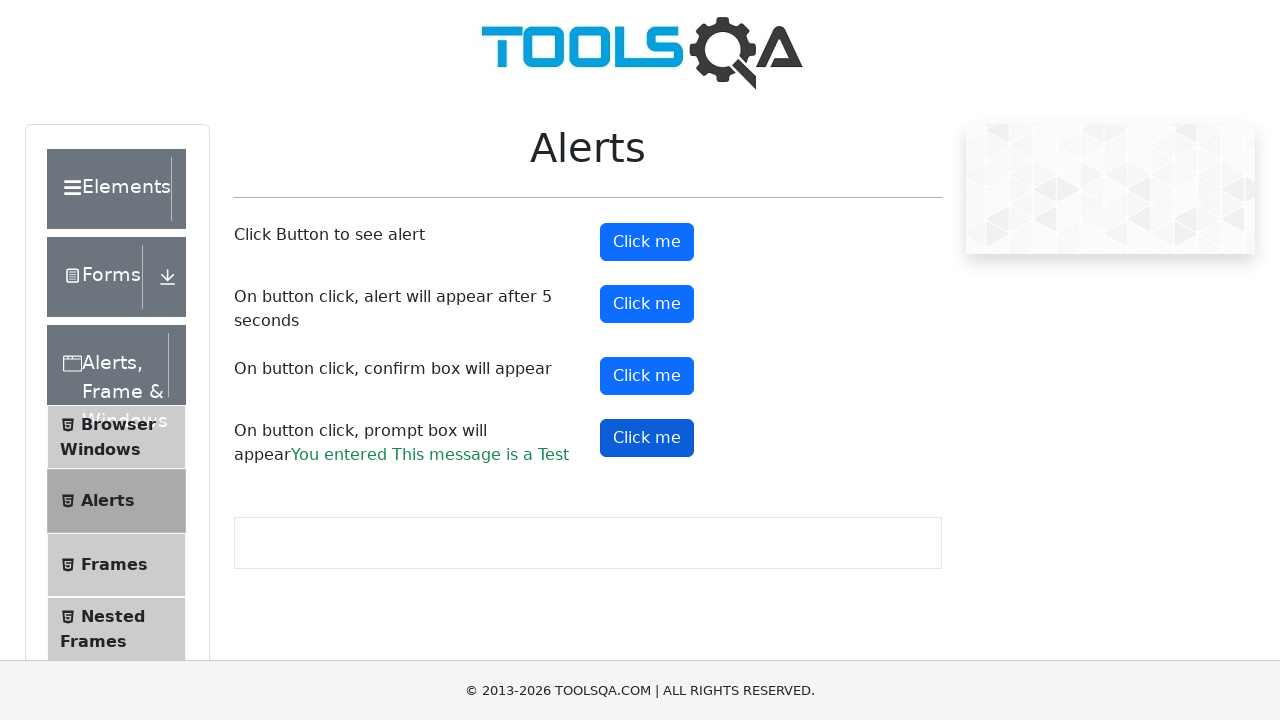